Tests that entering an empty string removes the todo item

Starting URL: https://demo.playwright.dev/todomvc

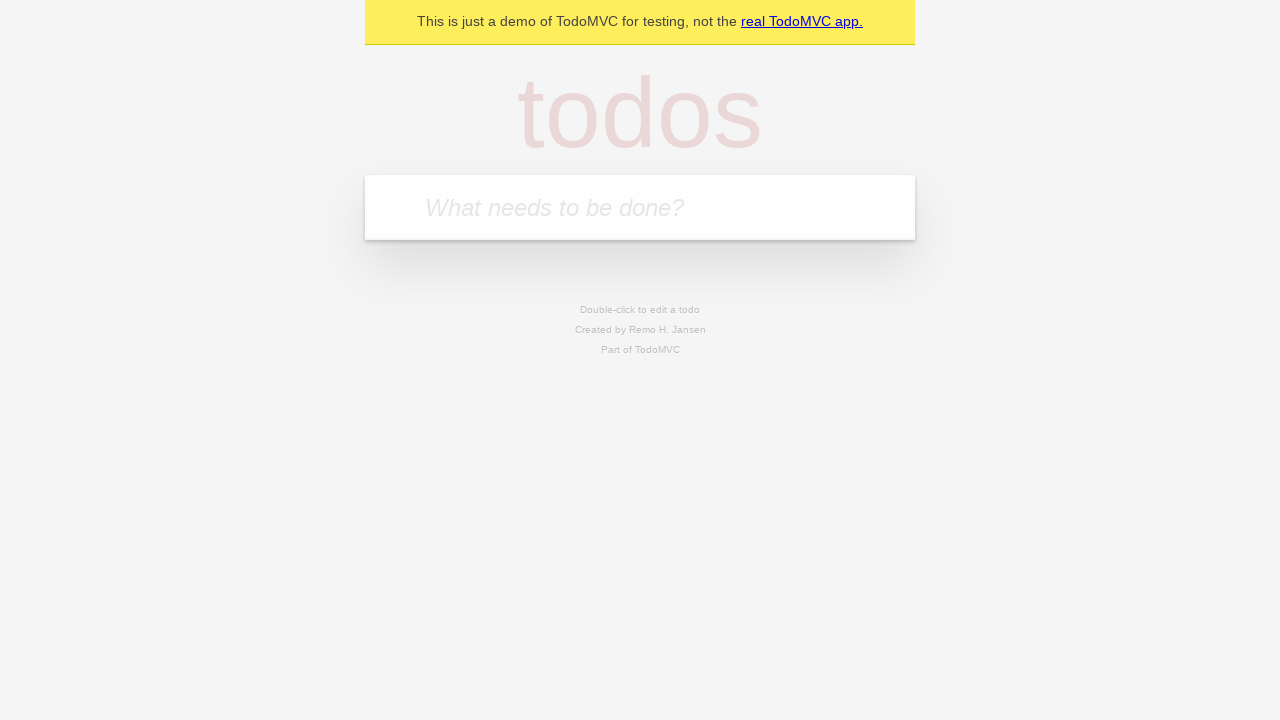

Filled first todo with 'buy some cheese' on internal:attr=[placeholder="What needs to be done?"i]
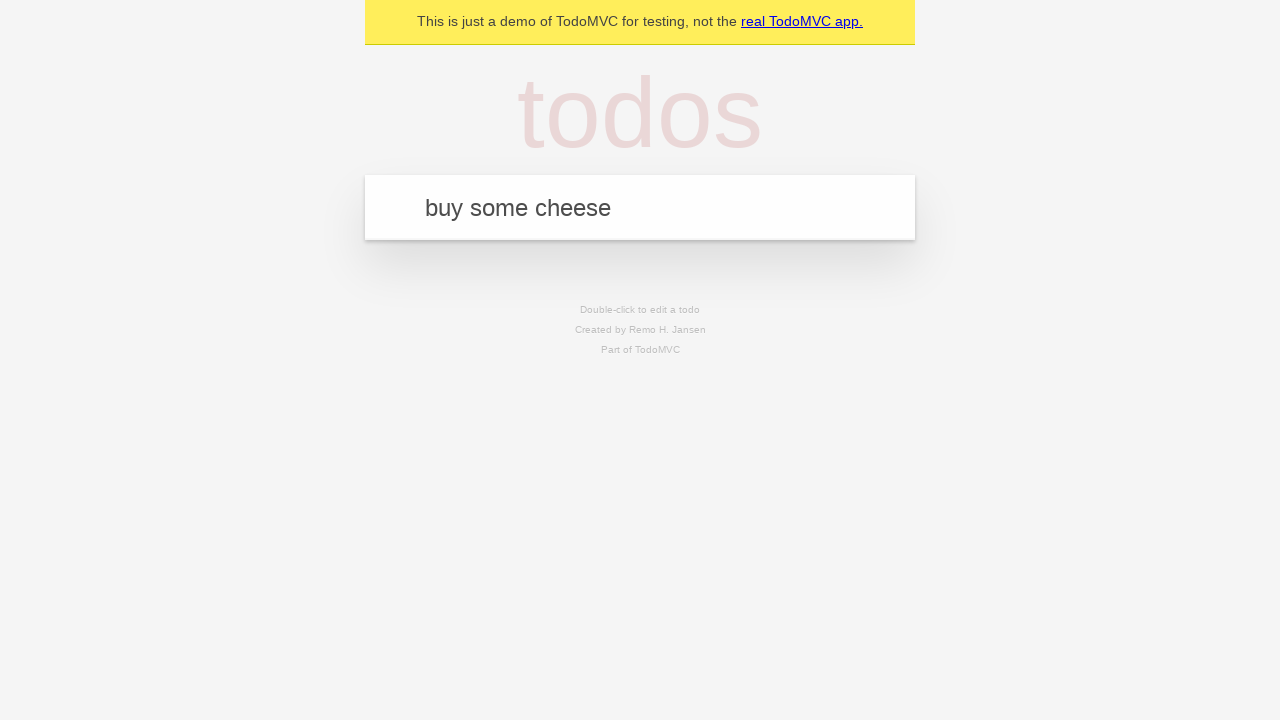

Pressed Enter to add first todo on internal:attr=[placeholder="What needs to be done?"i]
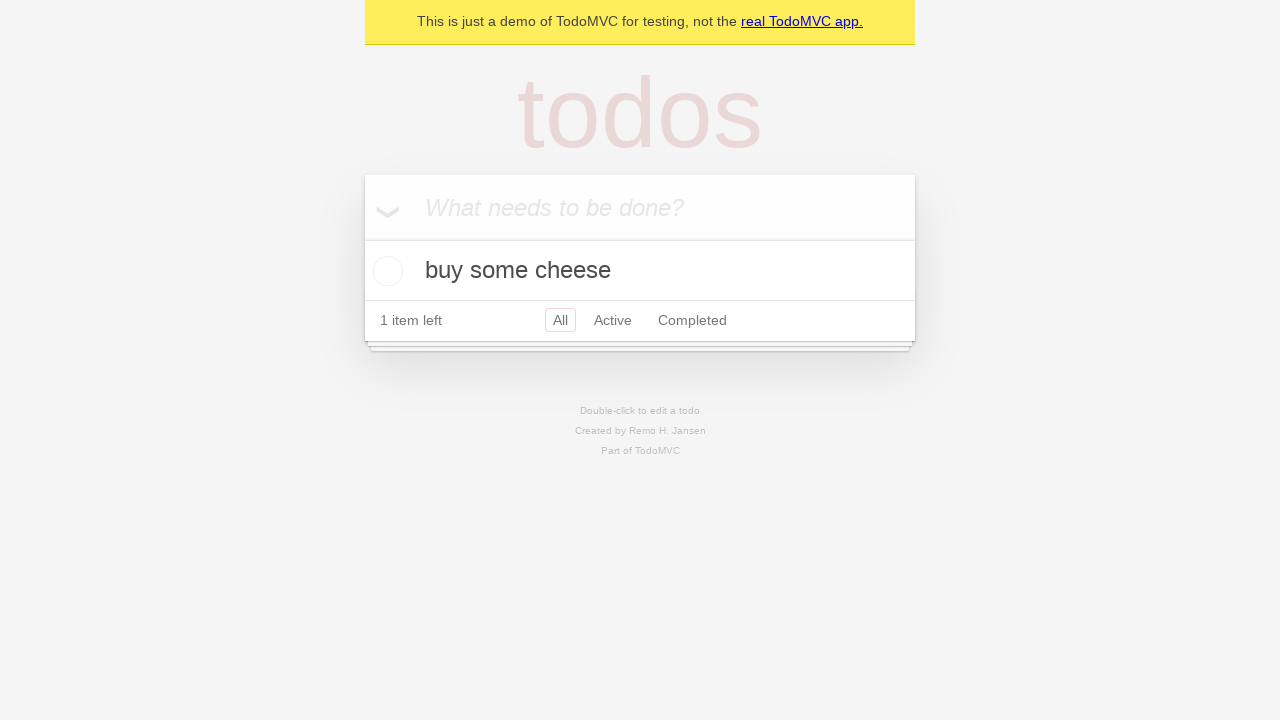

Filled second todo with 'feed the cat' on internal:attr=[placeholder="What needs to be done?"i]
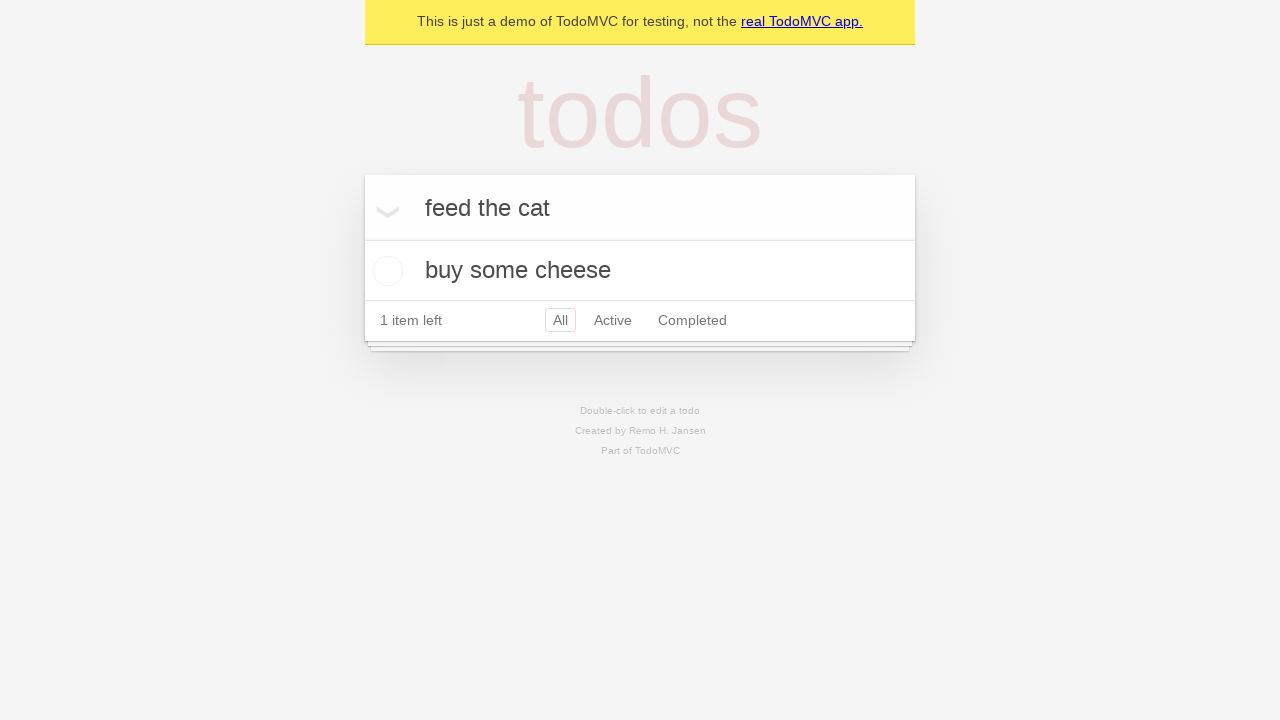

Pressed Enter to add second todo on internal:attr=[placeholder="What needs to be done?"i]
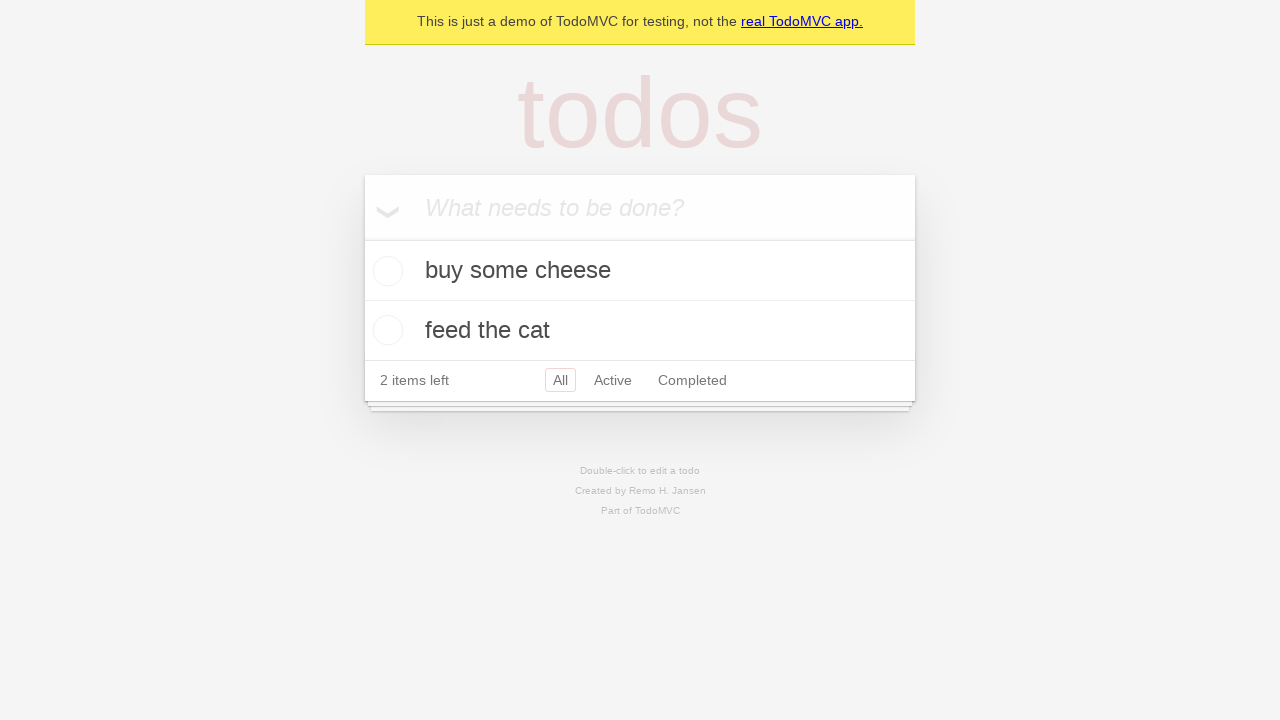

Filled third todo with 'book a doctors appointment' on internal:attr=[placeholder="What needs to be done?"i]
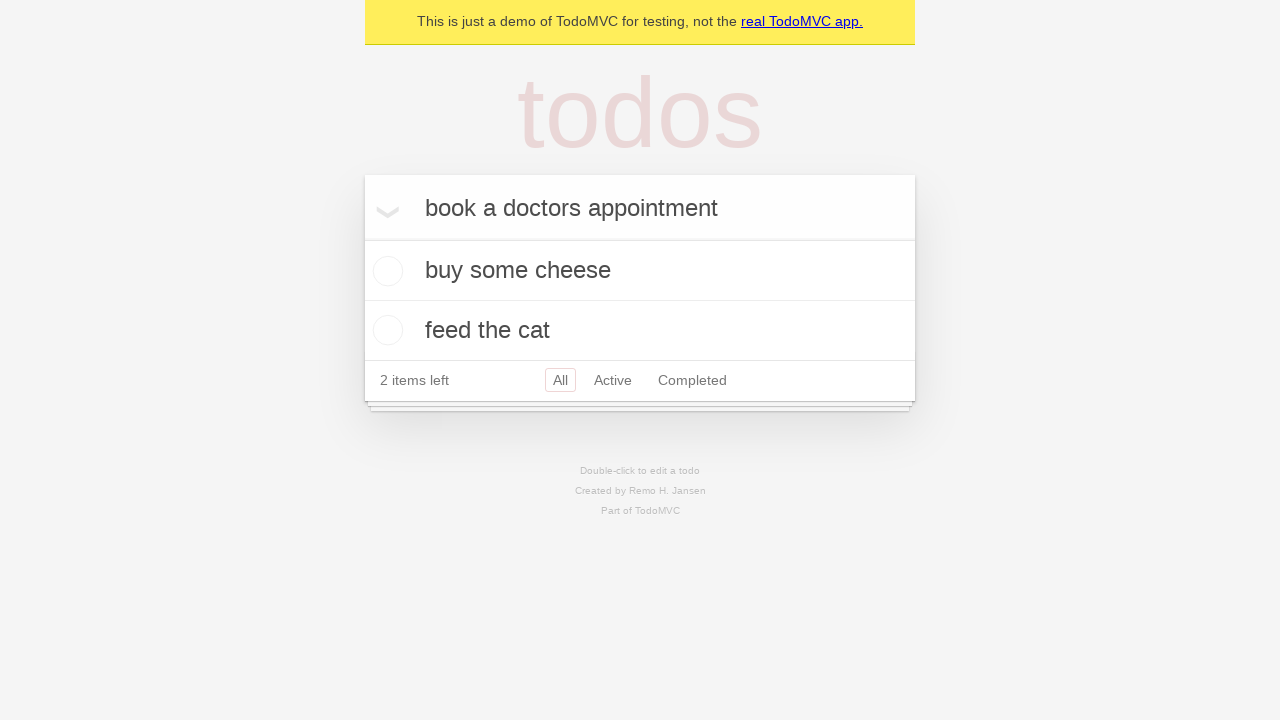

Pressed Enter to add third todo on internal:attr=[placeholder="What needs to be done?"i]
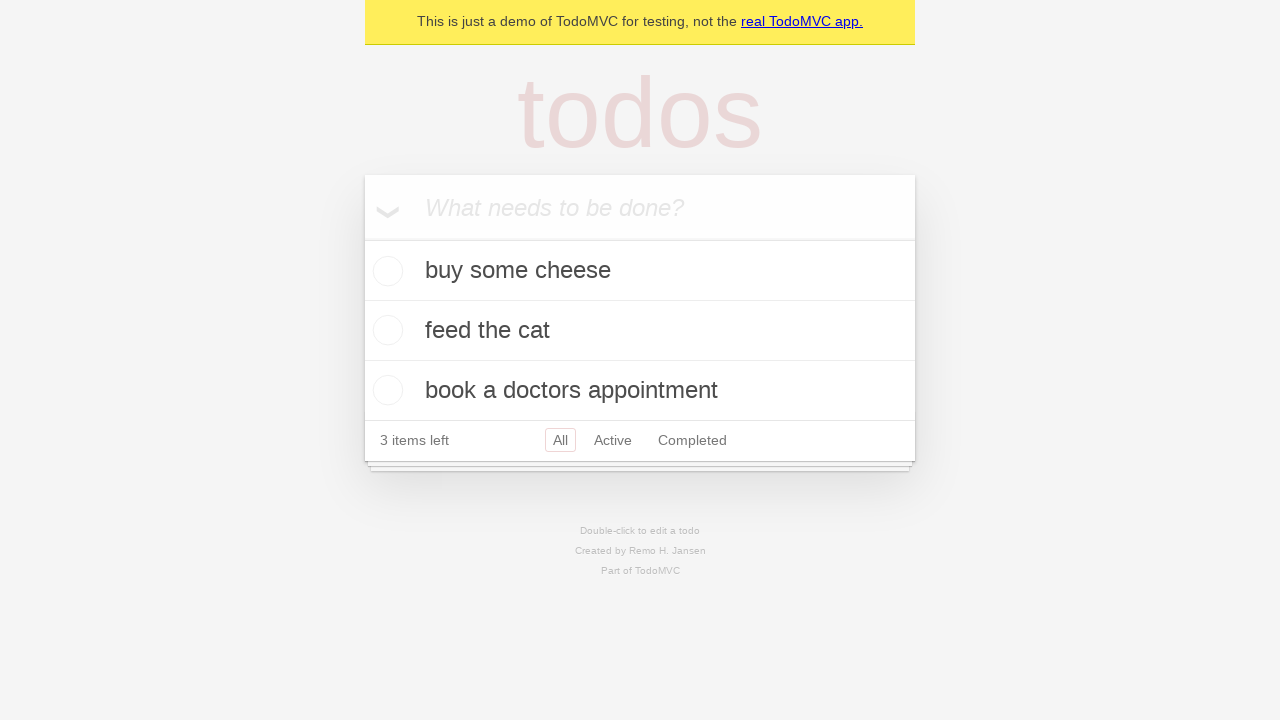

Double-clicked second todo item to enter edit mode at (640, 331) on internal:testid=[data-testid="todo-item"s] >> nth=1
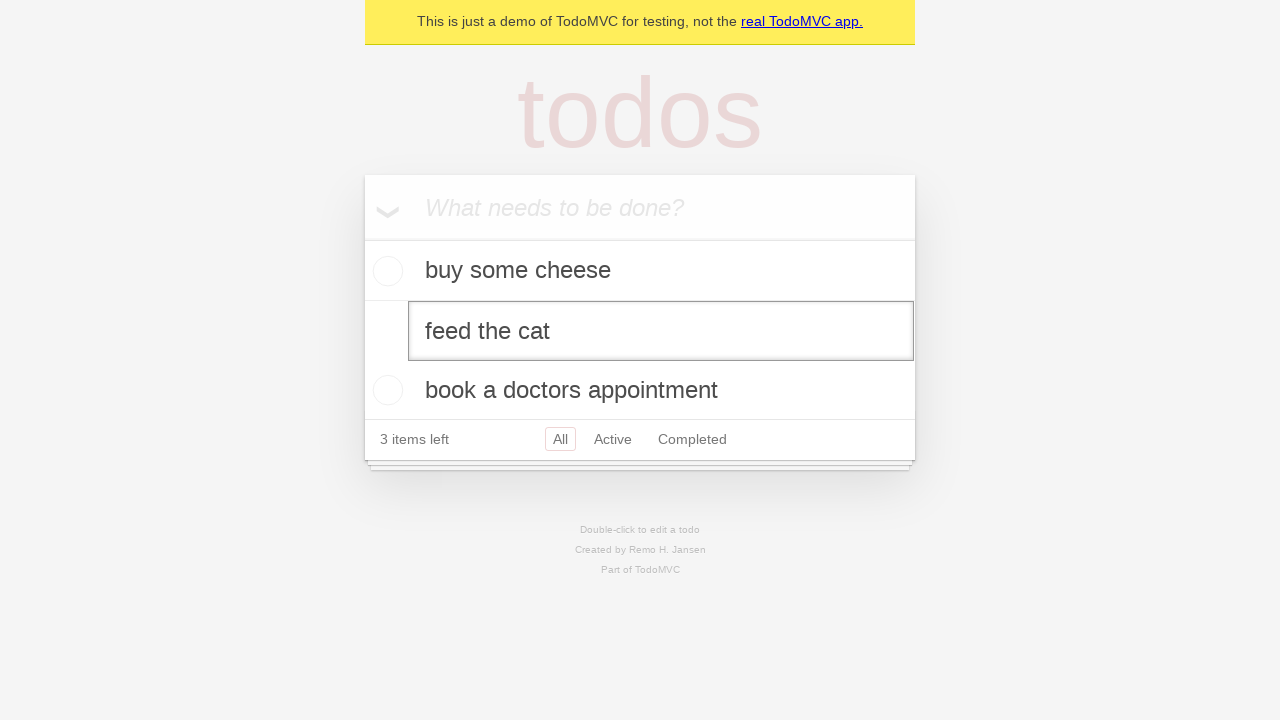

Cleared the edit field by filling with empty string on internal:testid=[data-testid="todo-item"s] >> nth=1 >> internal:role=textbox[nam
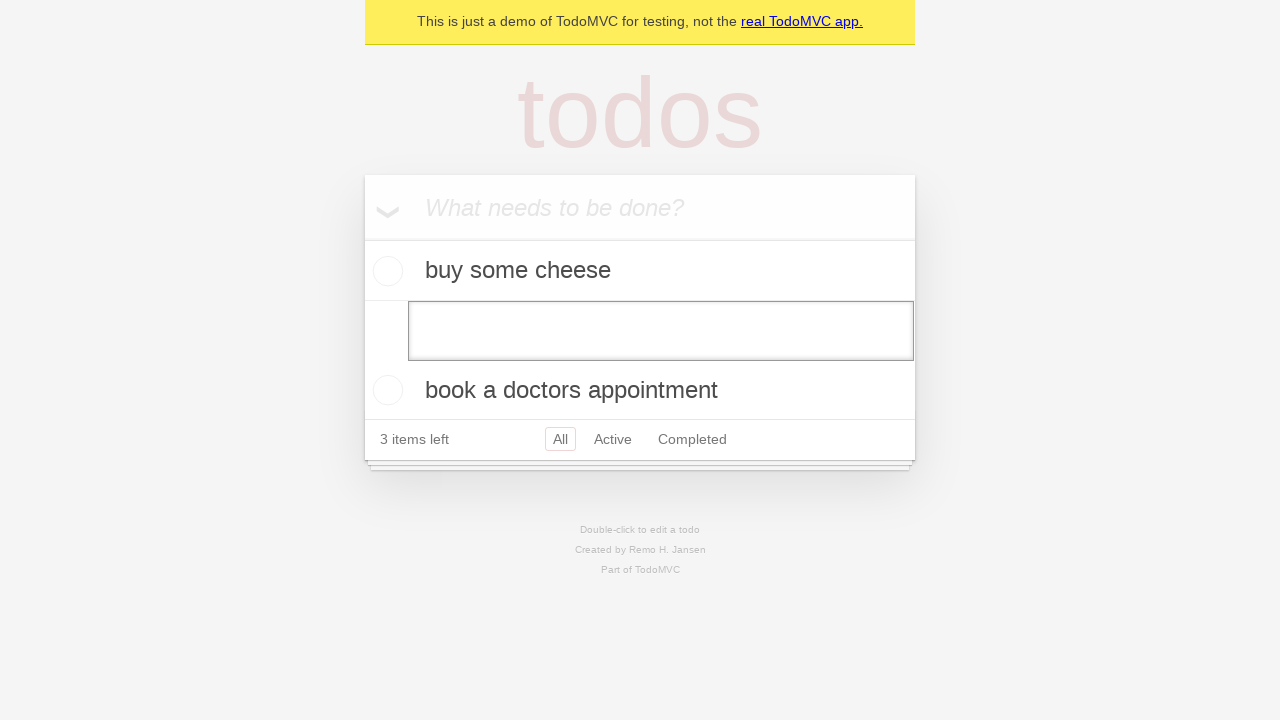

Pressed Enter to confirm empty edit, removing the todo item on internal:testid=[data-testid="todo-item"s] >> nth=1 >> internal:role=textbox[nam
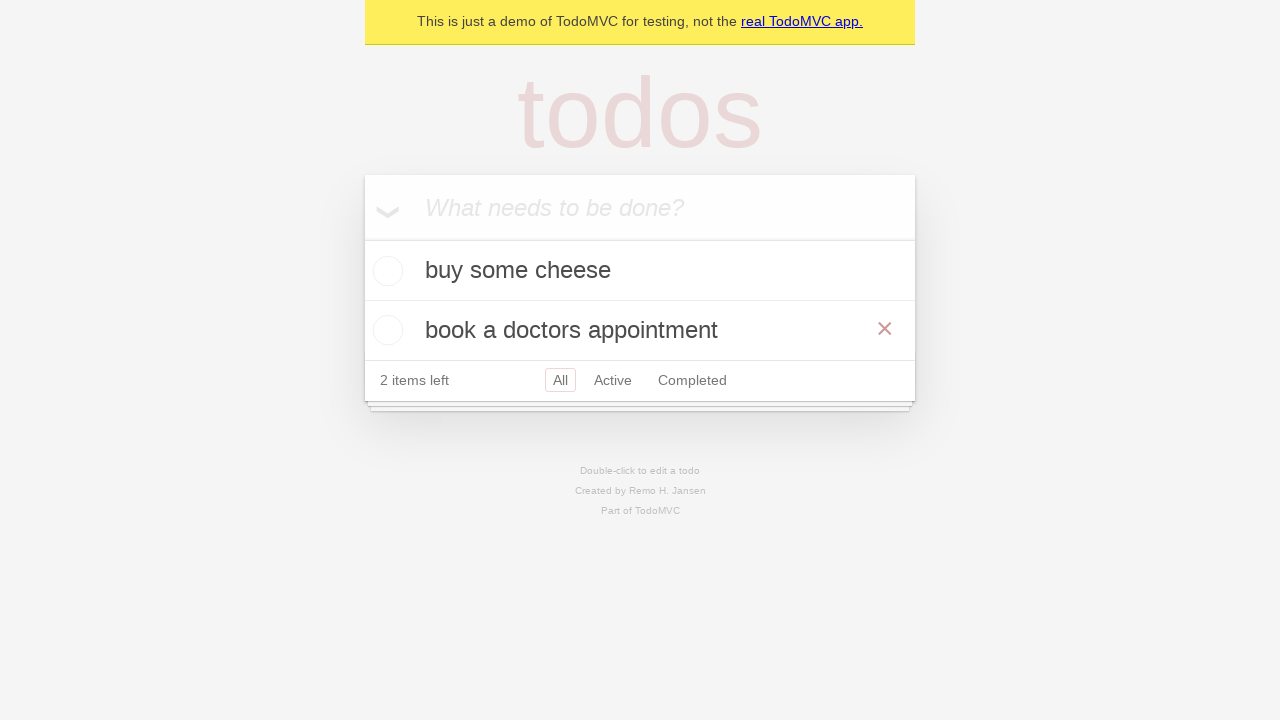

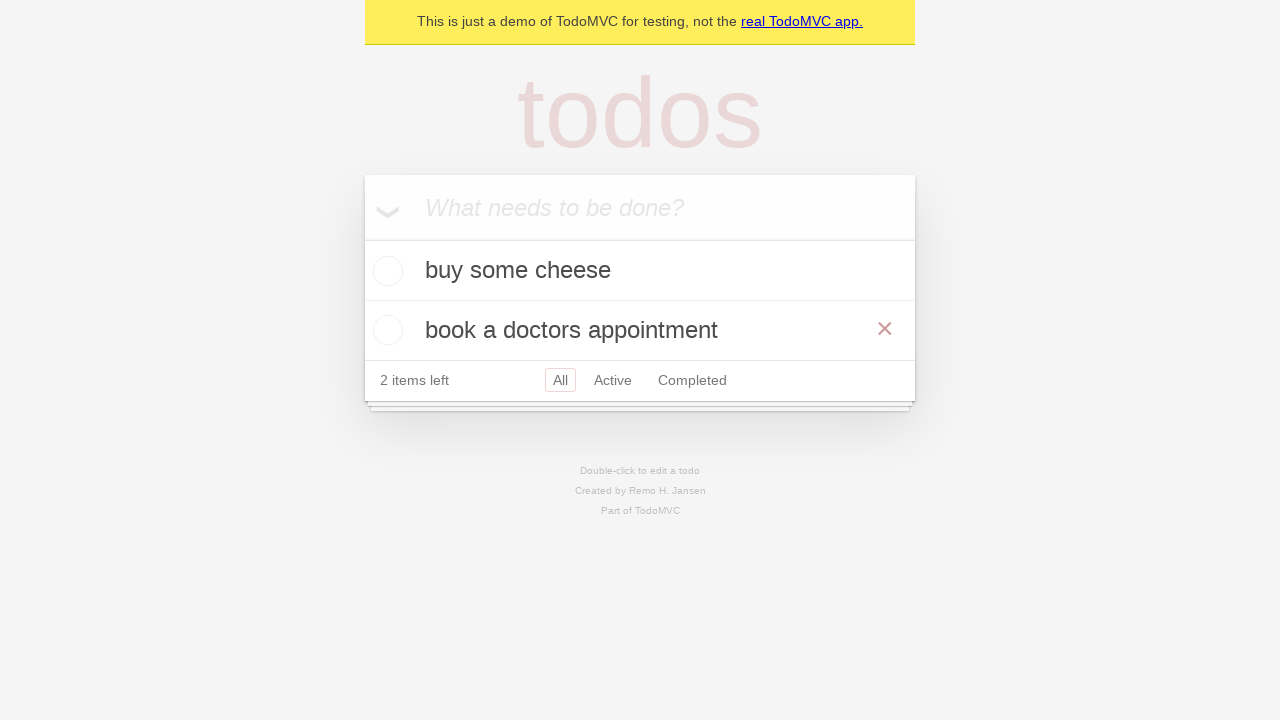